Tests browser tab handling by clicking buttons that open new tabs, switching between tabs, and verifying page content loads correctly on each tab.

Starting URL: https://v1.training-support.net/selenium/tab-opener

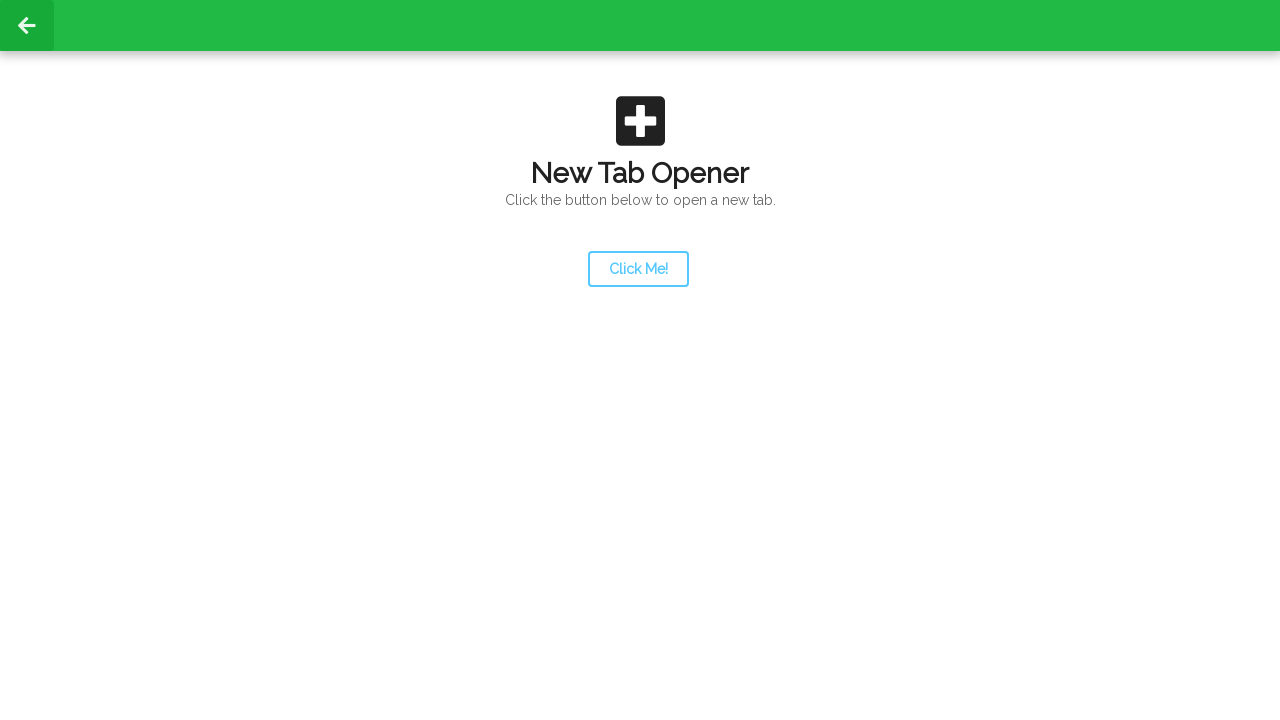

Clicked launcher button to open new tab at (638, 269) on #launcher
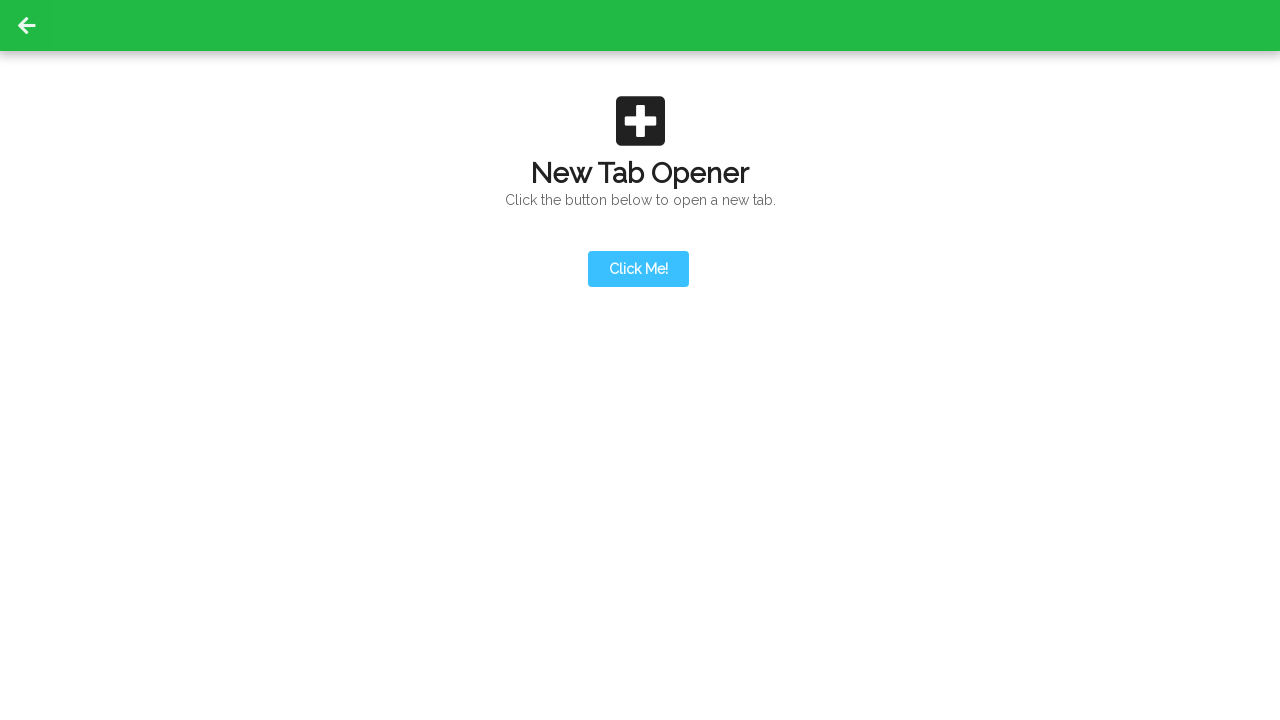

Second tab opened
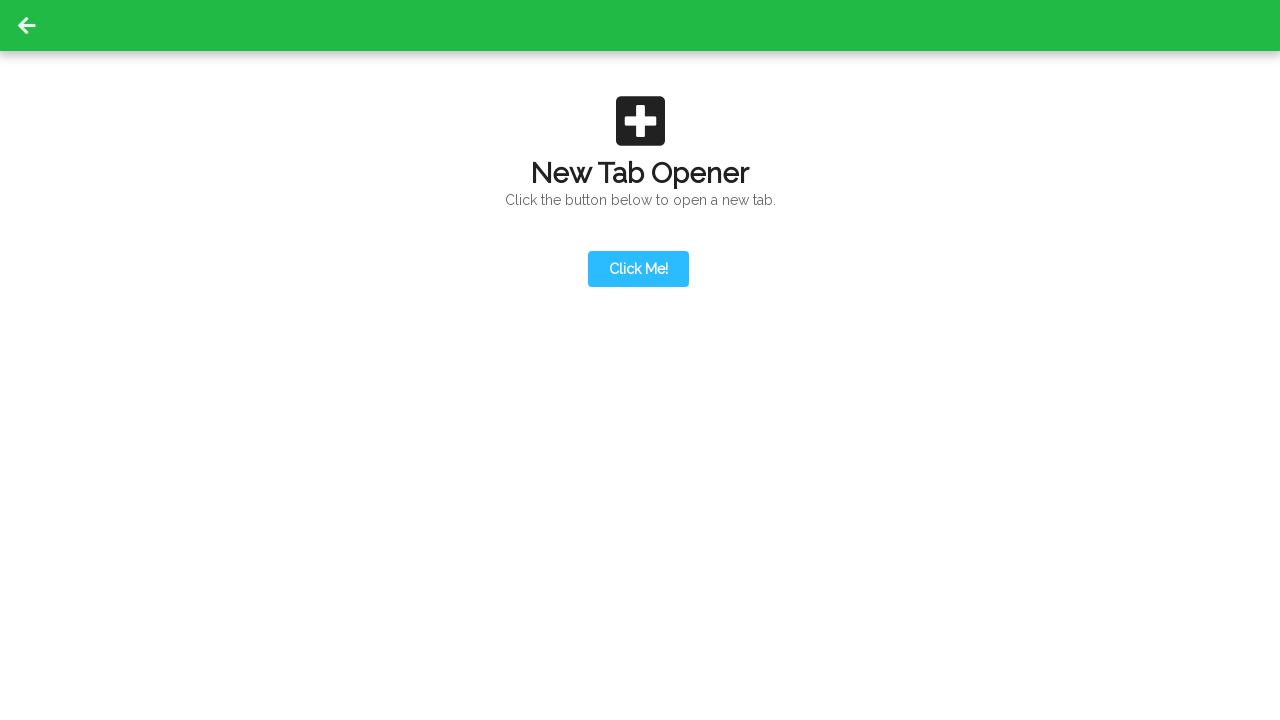

Switched to second tab
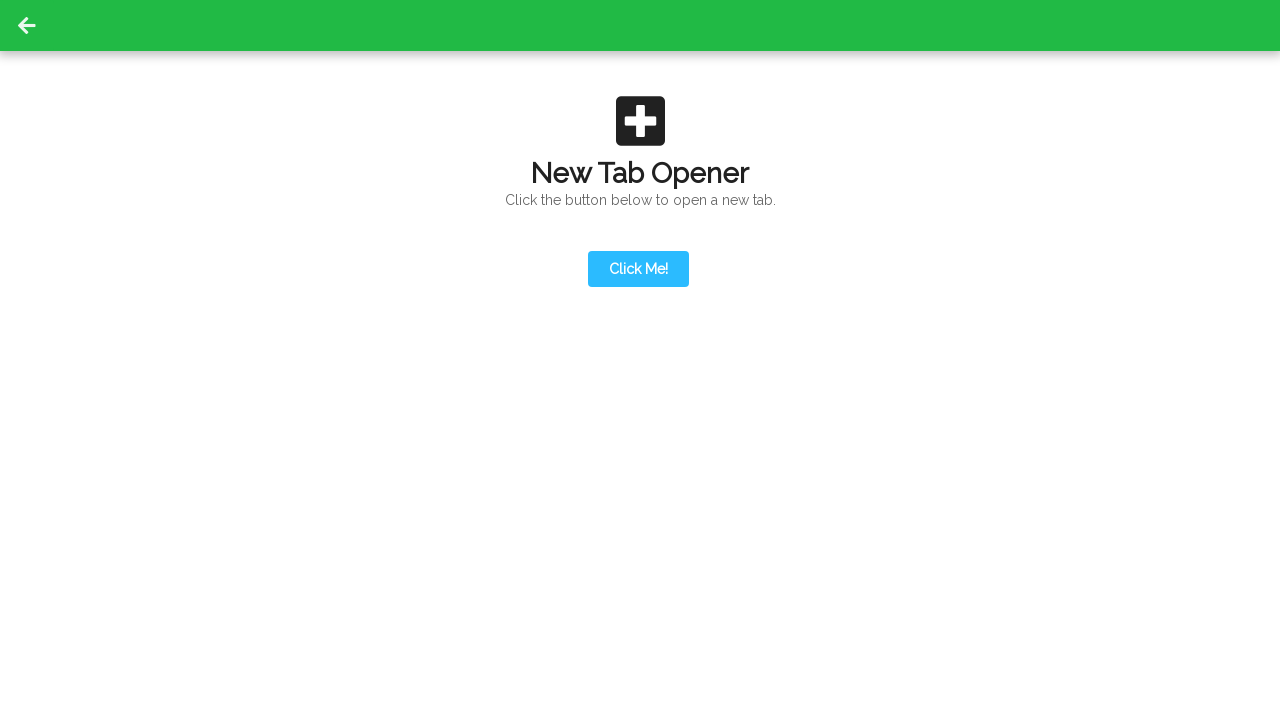

Action button appeared on second tab
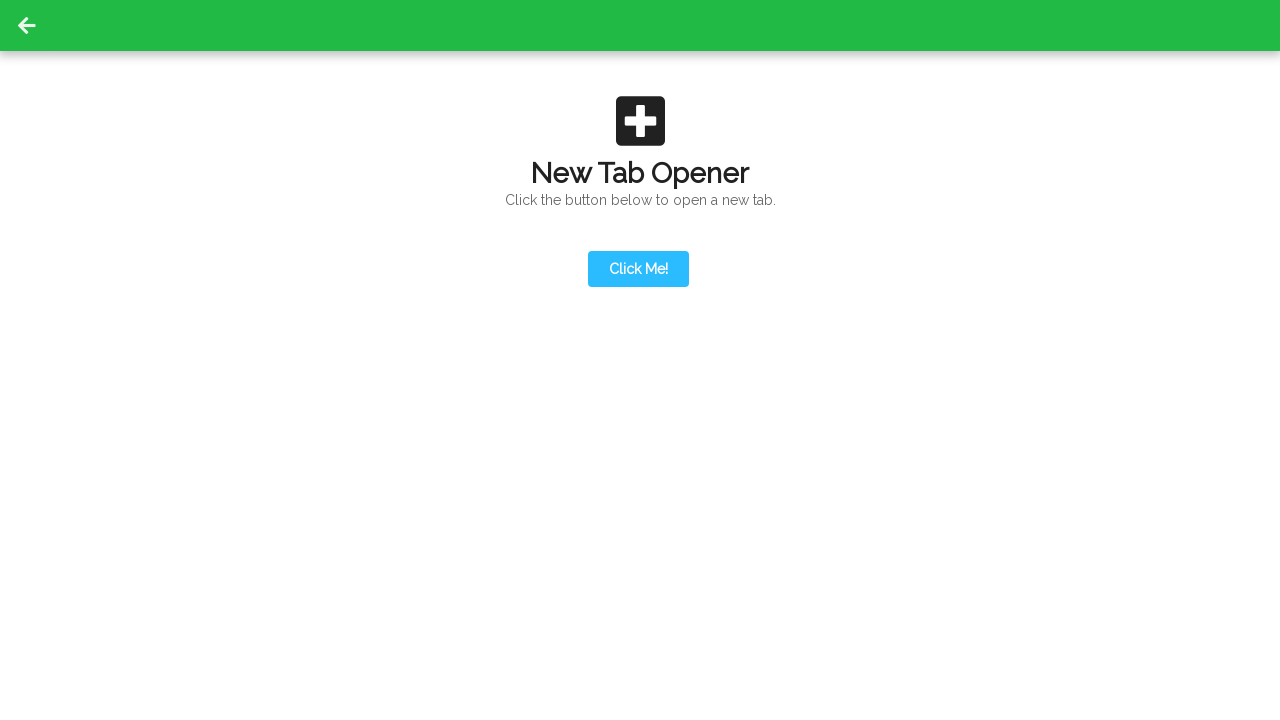

Clicked action button on second tab to open third tab at (638, 190) on #actionButton
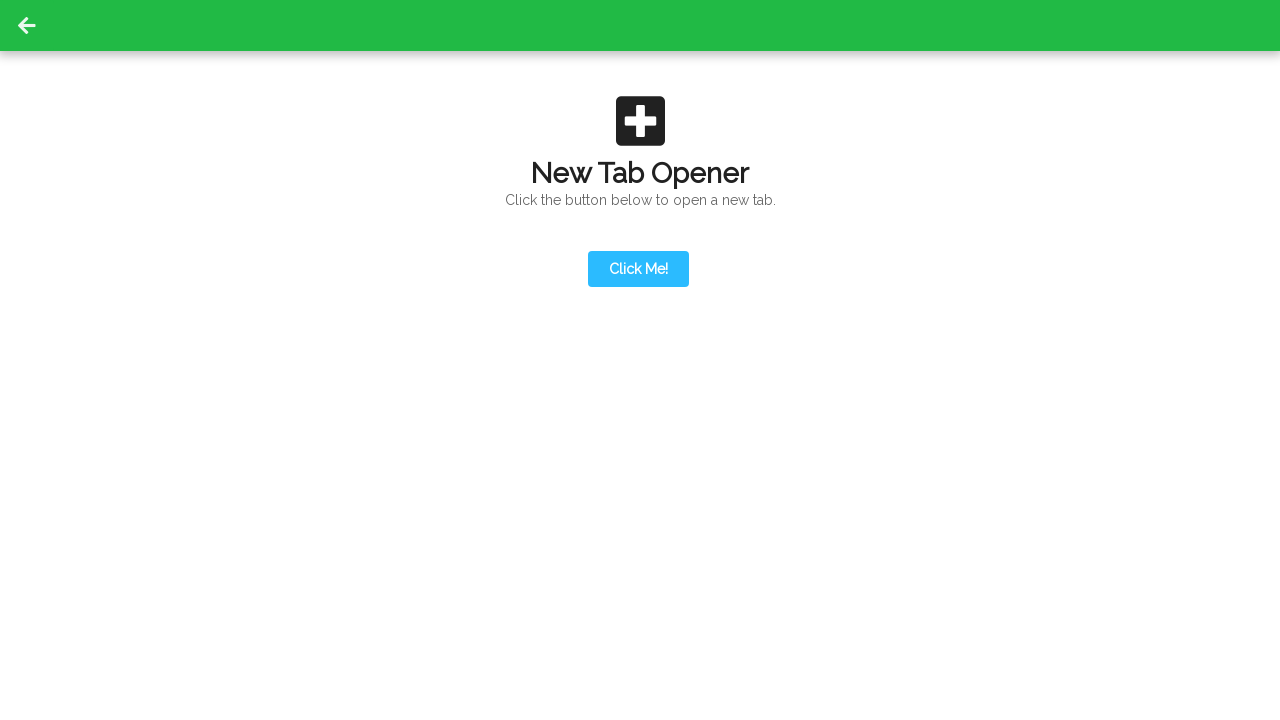

Third tab opened
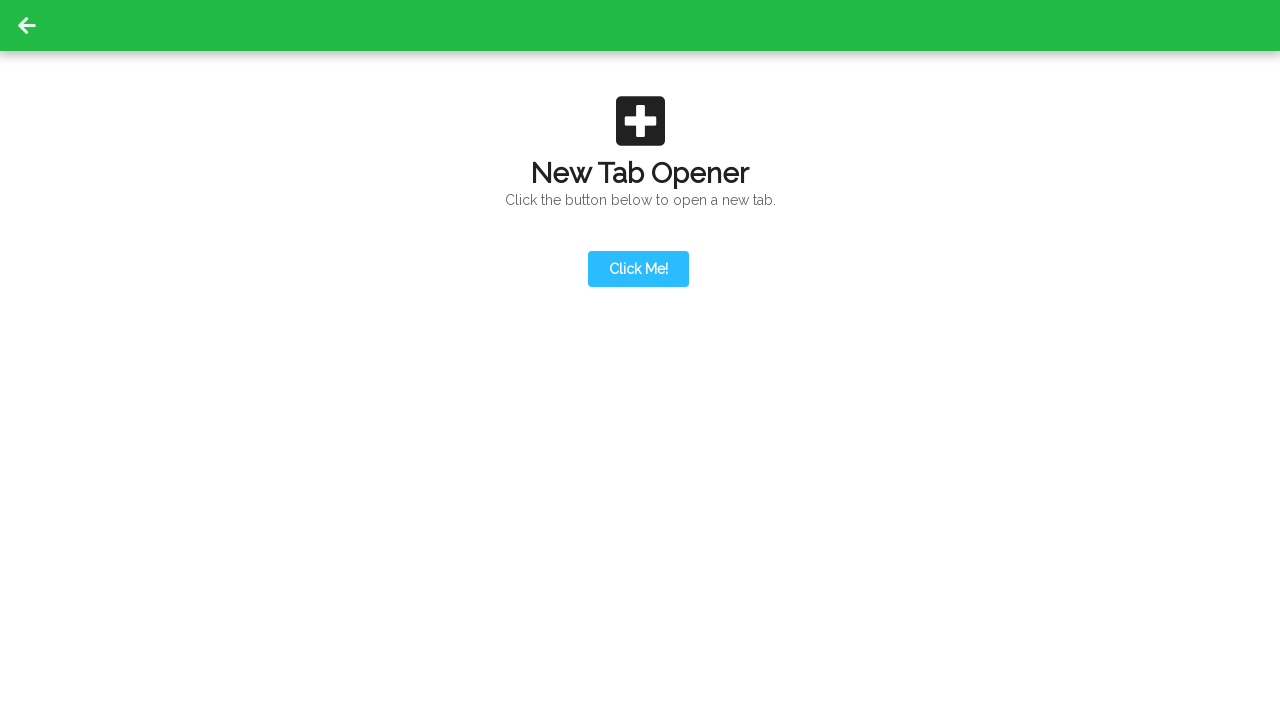

Switched to third tab
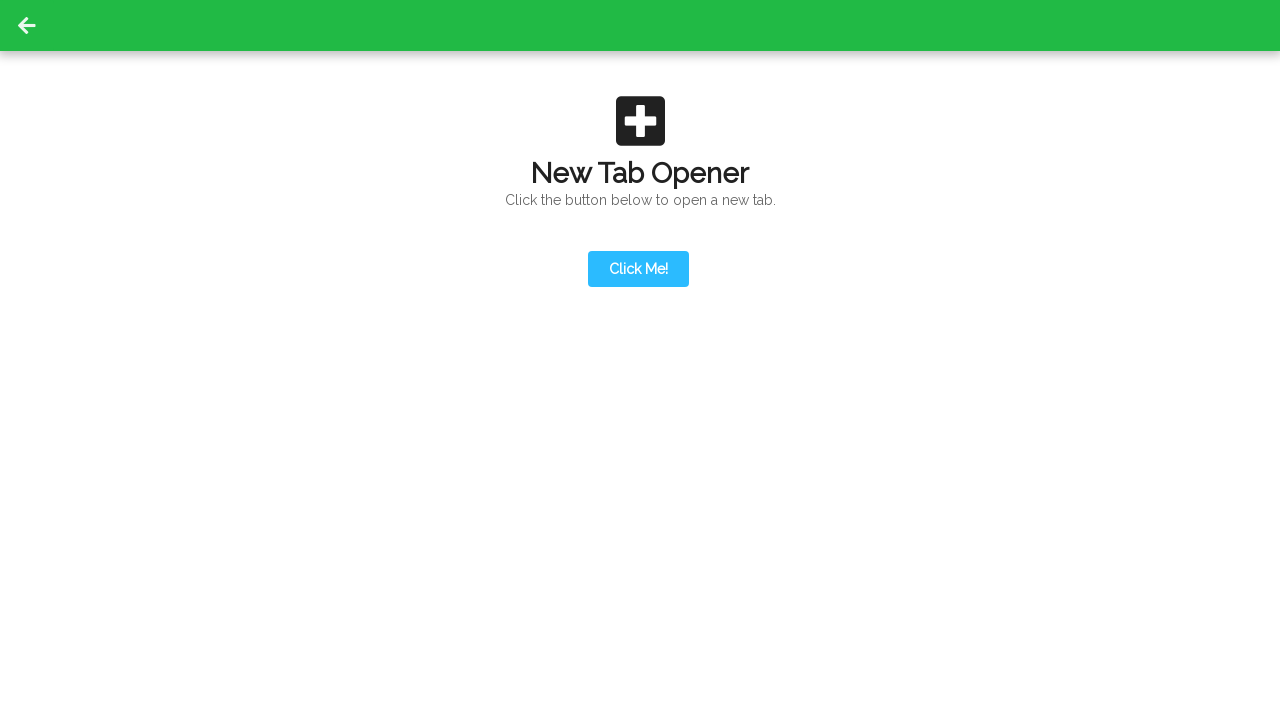

Content loaded on third tab
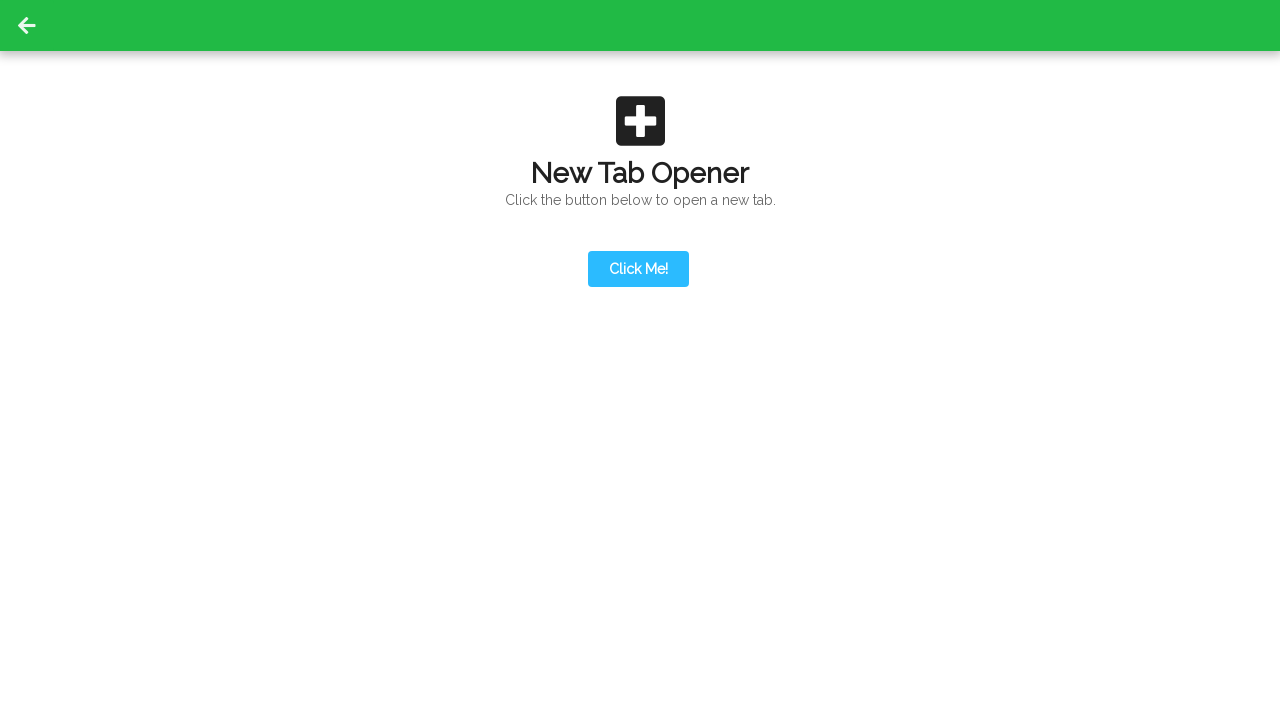

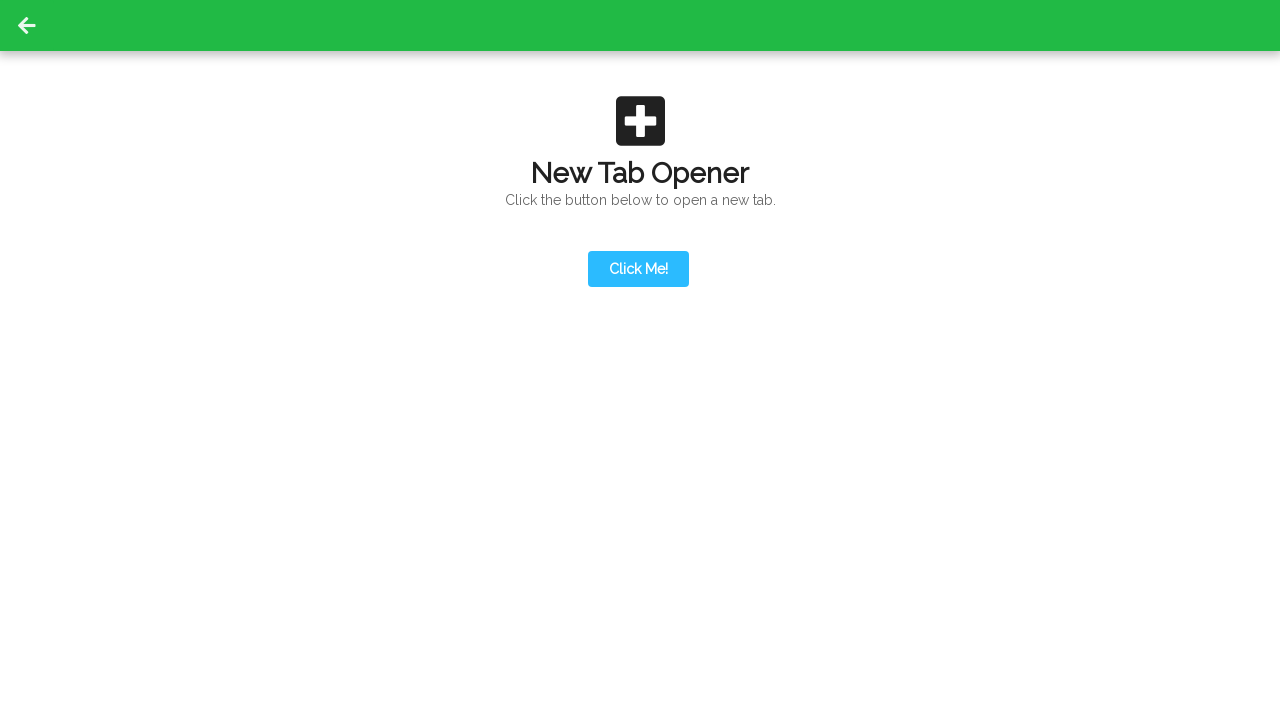